Tests a text box form by filling in user name, email, current address, and permanent address fields, then submitting the form

Starting URL: https://demoqa.com/text-box

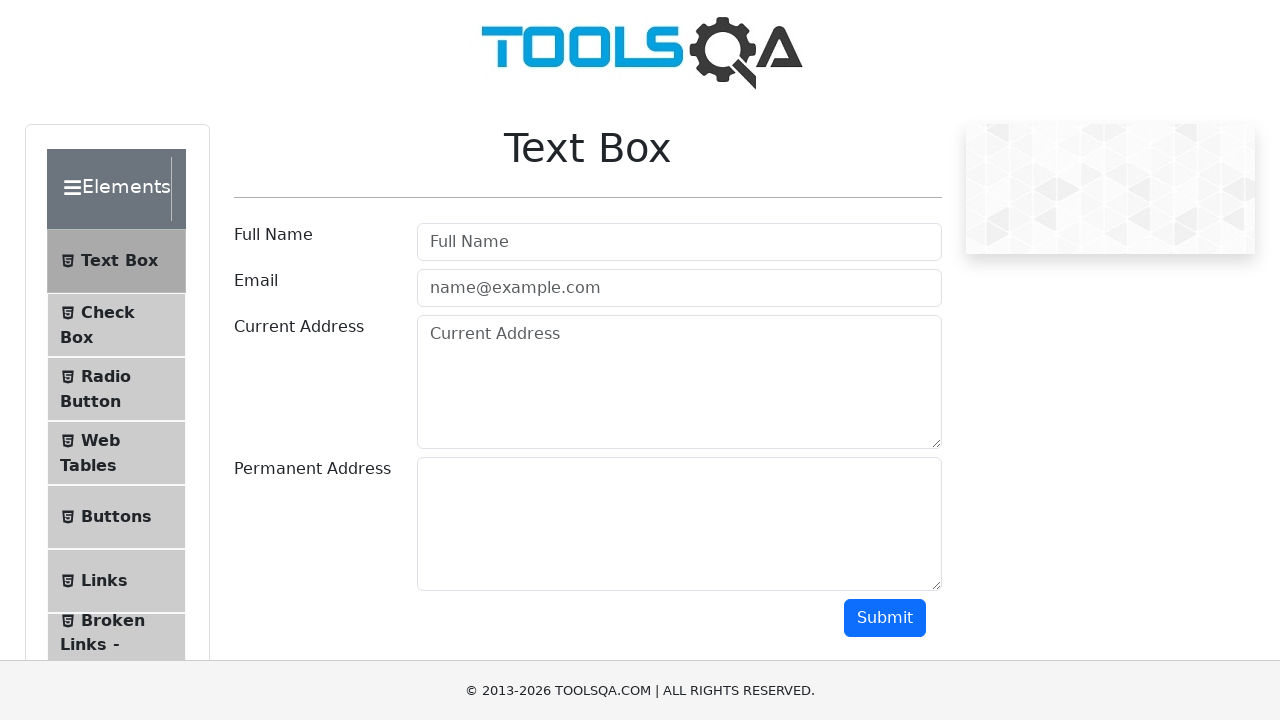

Filled user name field with 'Eric' on //input[@id='userName']
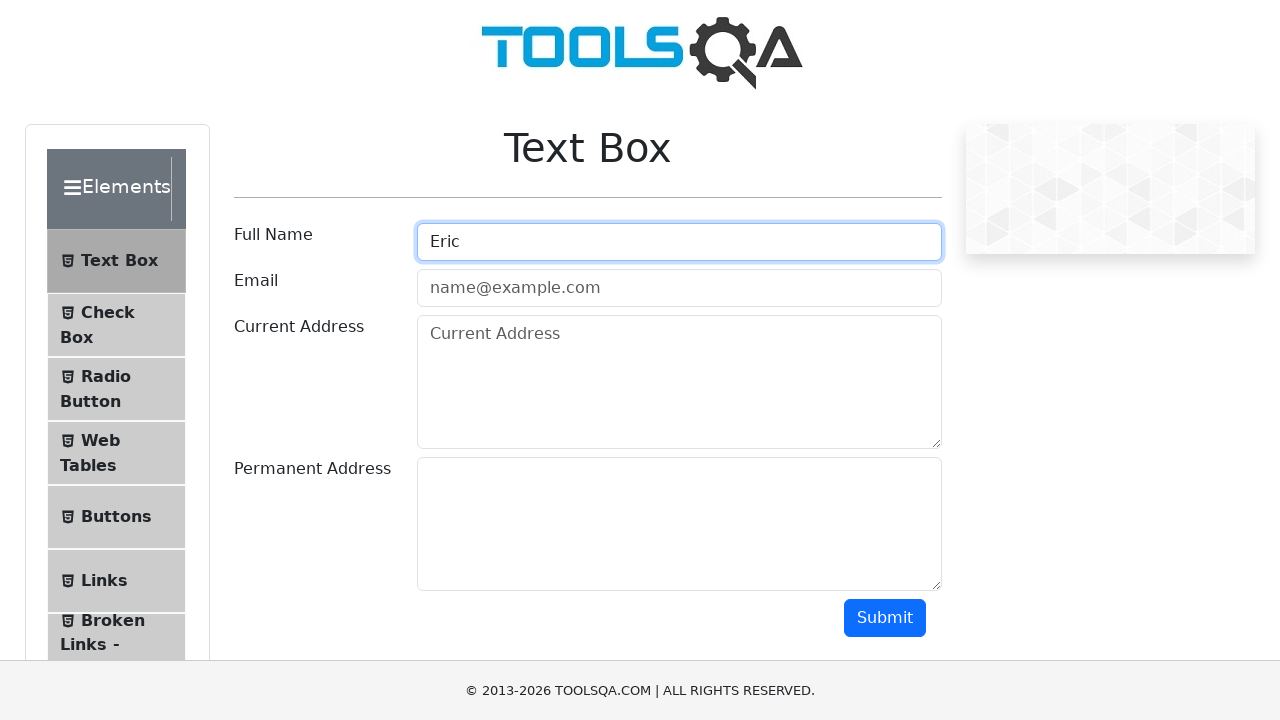

Filled email field with 'eric.cire.vv@gmail.com' on //input[contains(@id,'userEmail')]
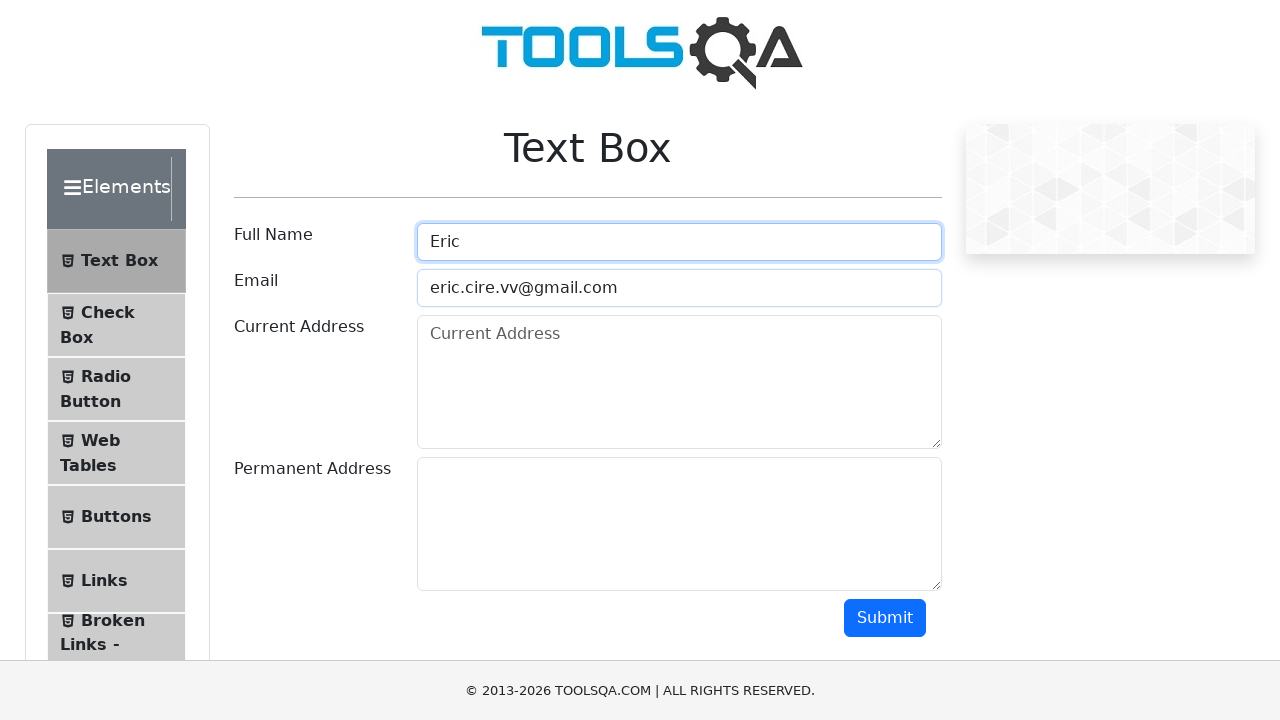

Filled current address field with 'Direccion t' on //textarea[contains(@id,'currentAddress')]
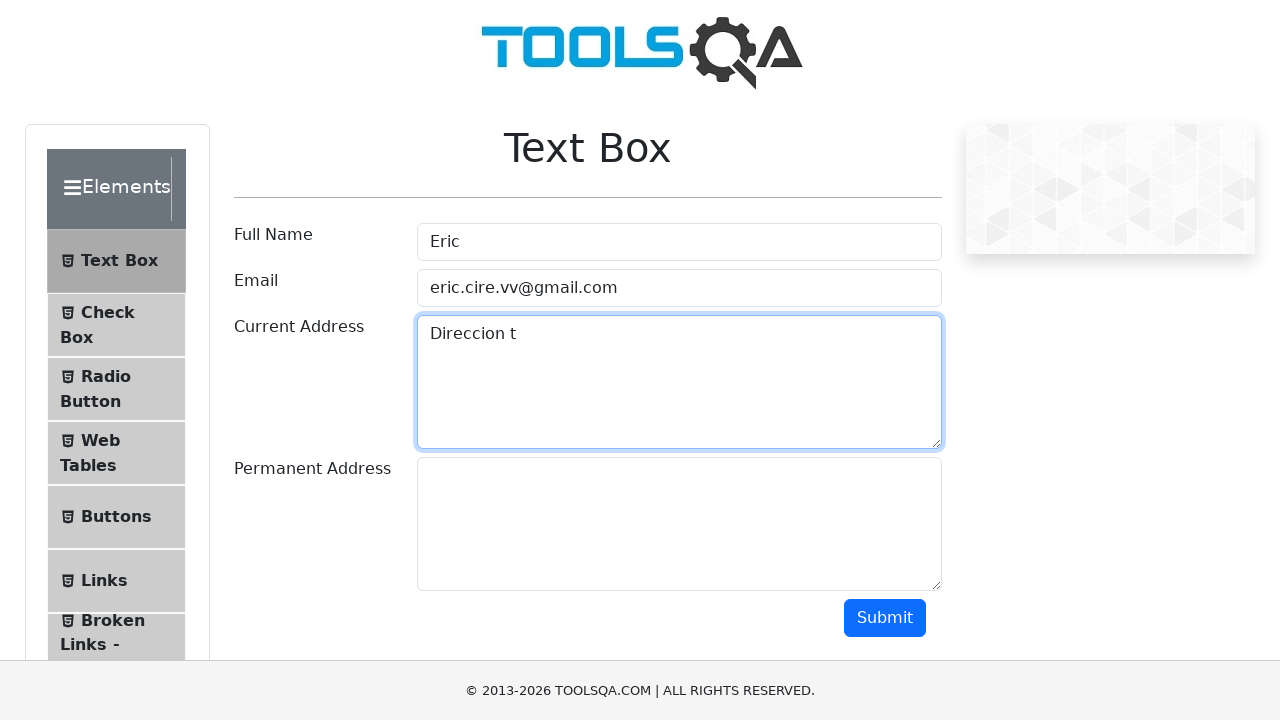

Filled permanent address field with 'Direeccion 2' on //textarea[contains(@id,'permanentAddress')]
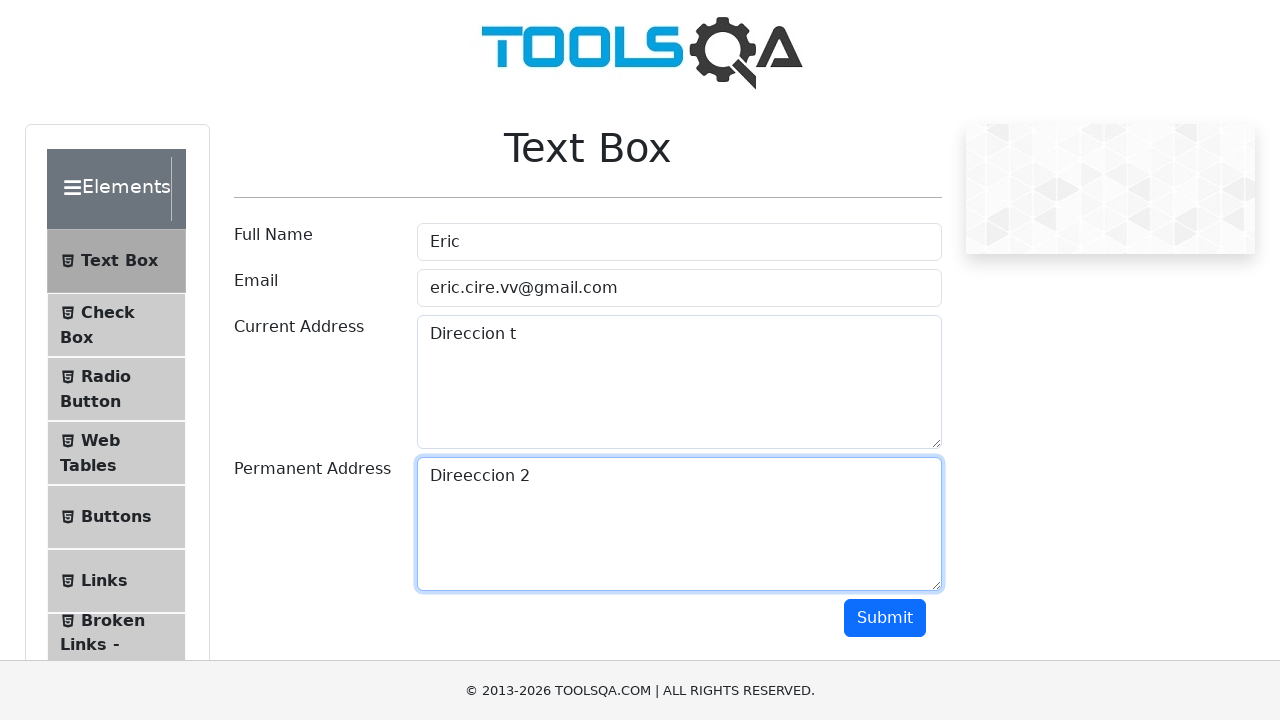

Scrolled down to make submit button visible
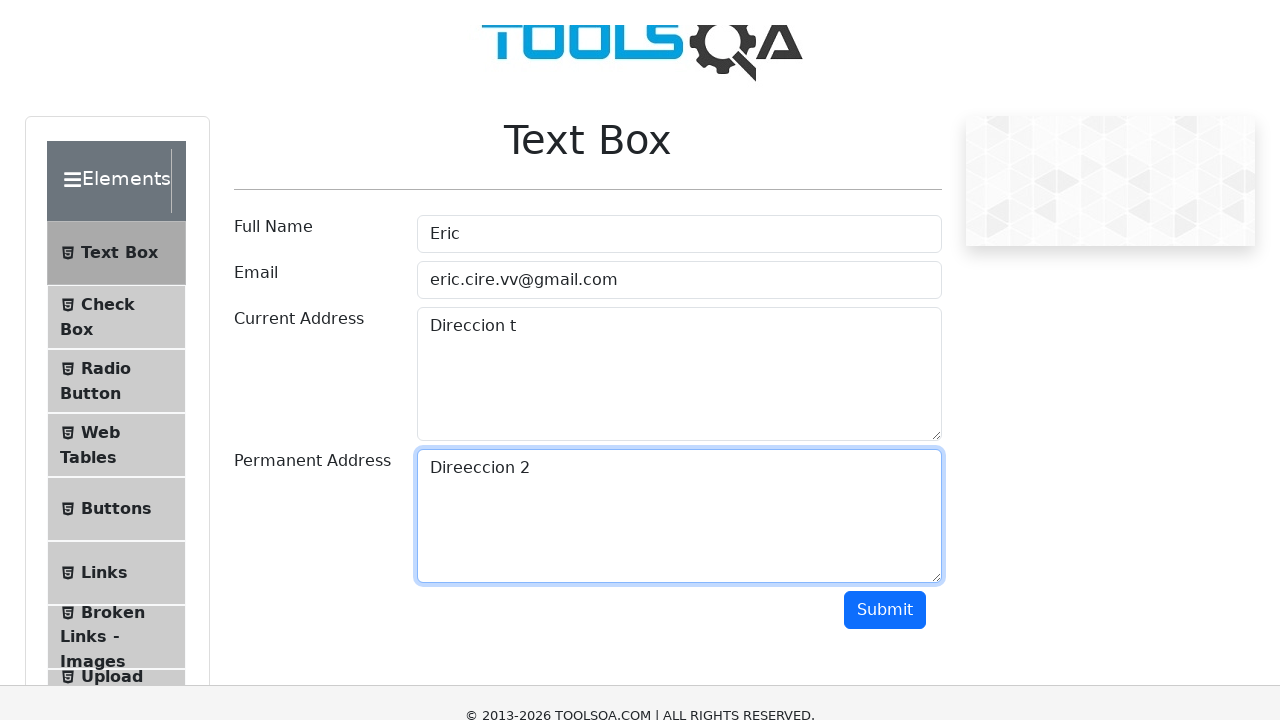

Clicked submit button to submit the form at (885, 318) on xpath=//button[contains(@id,'submit')]
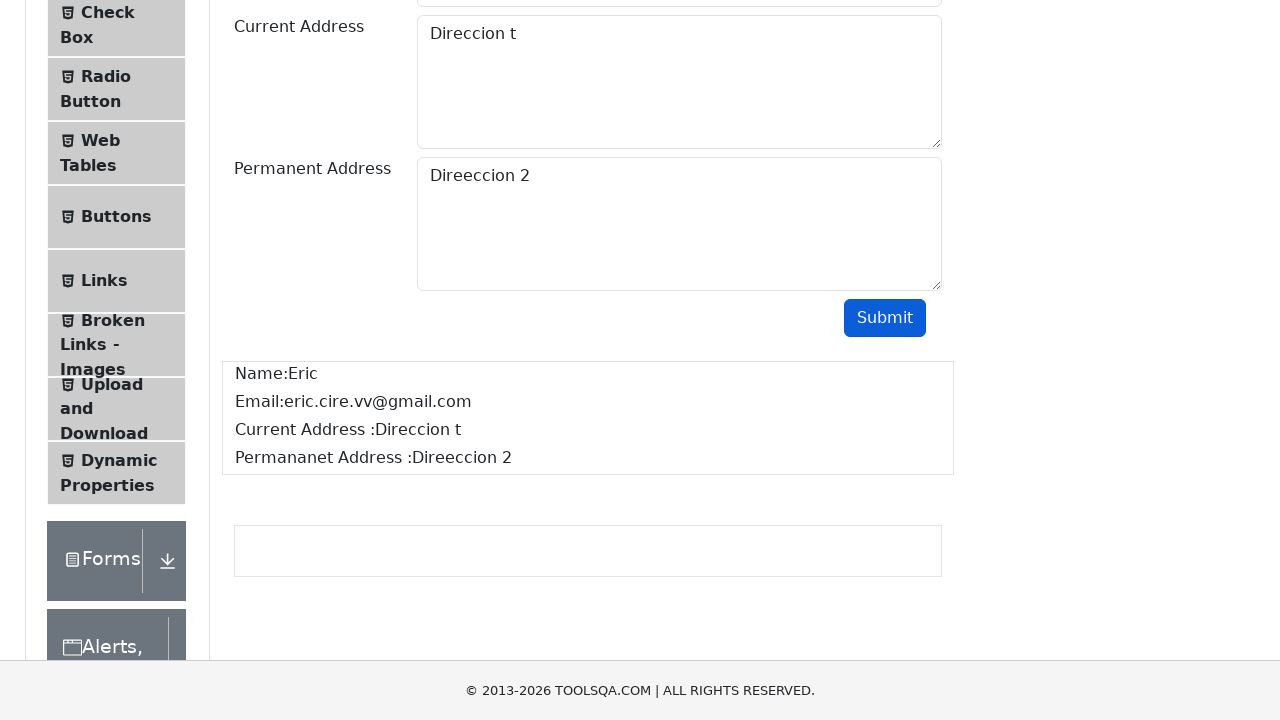

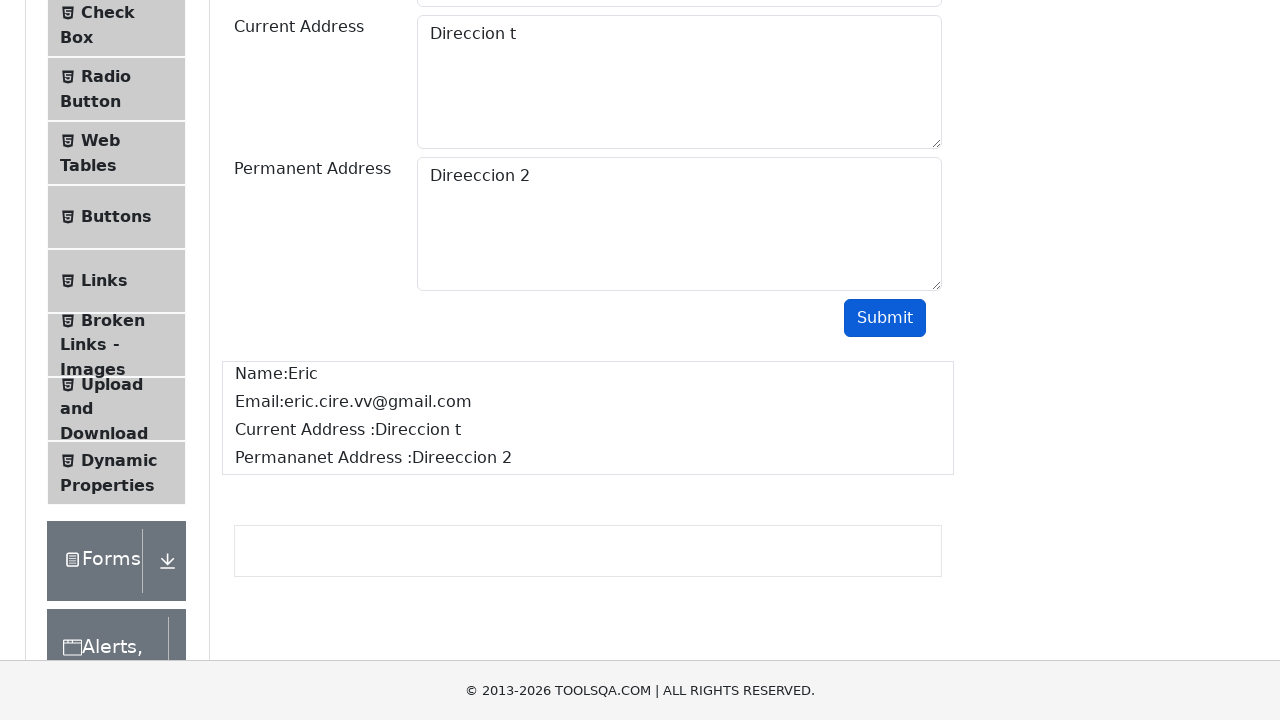